Tests that the complete all checkbox updates state when individual items are completed or cleared

Starting URL: https://demo.playwright.dev/todomvc

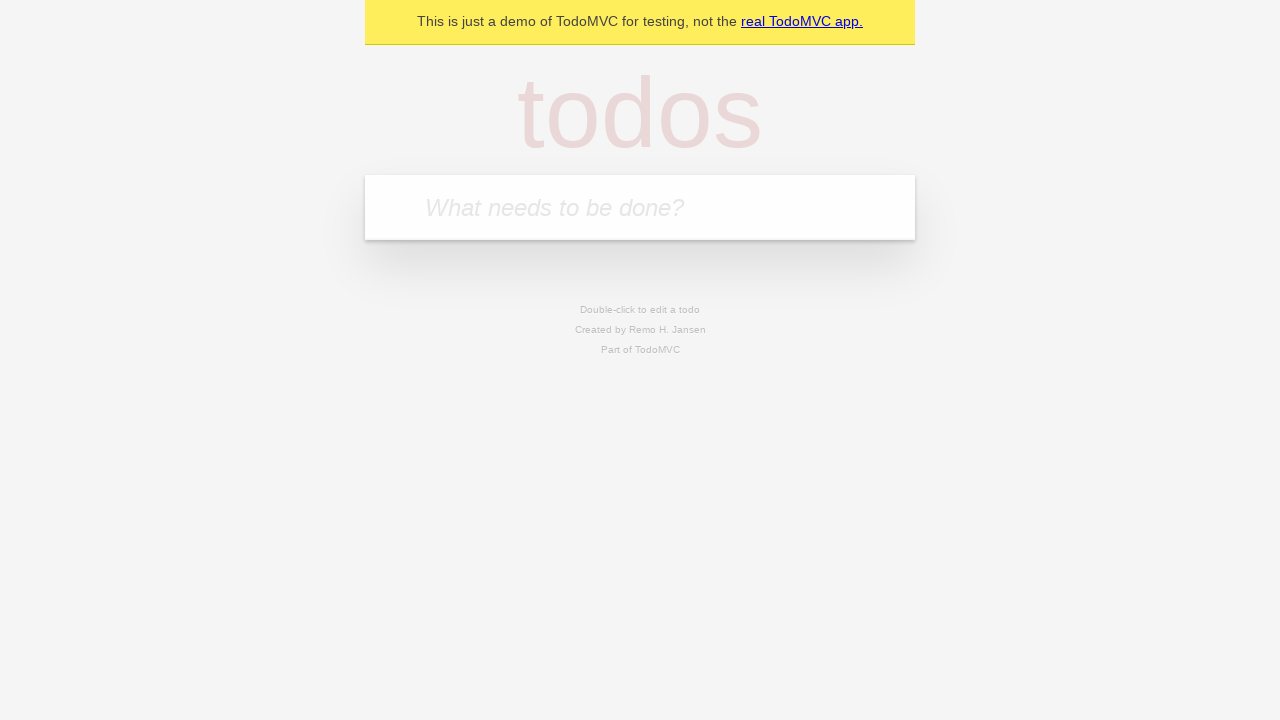

Filled input field with 'buy some cheese' on internal:attr=[placeholder="What needs to be done?"i]
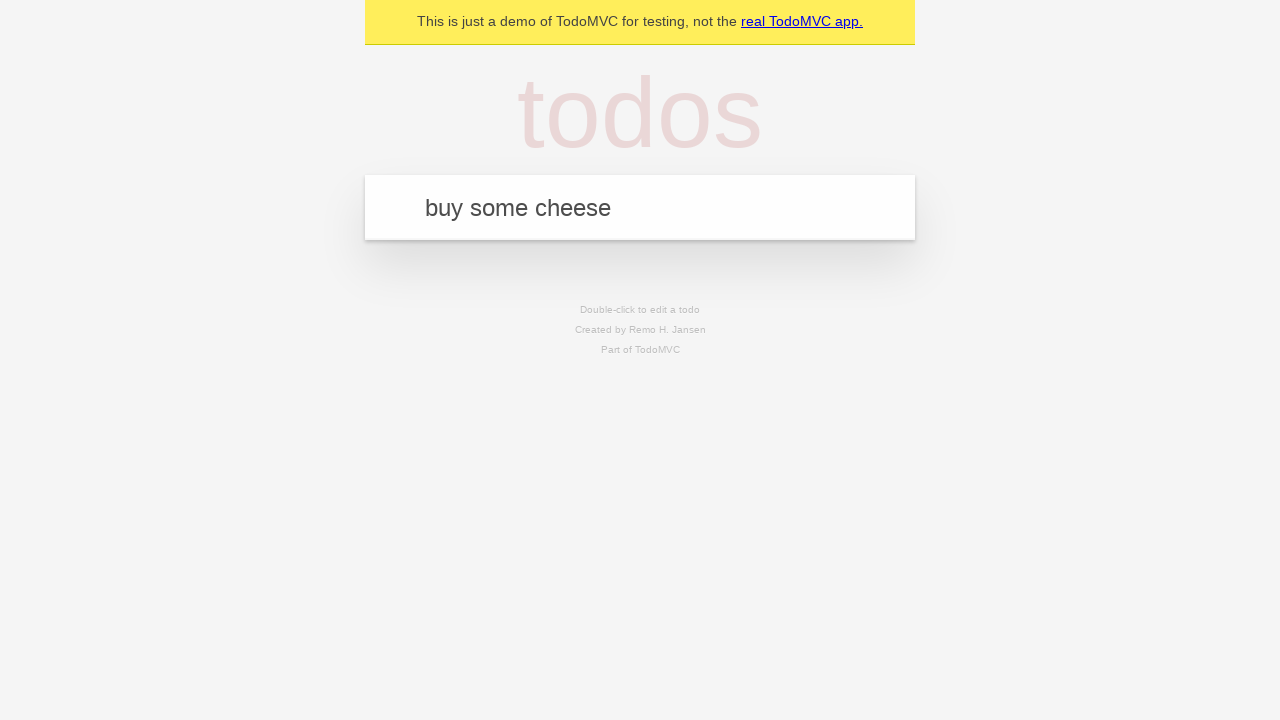

Pressed Enter to create first todo on internal:attr=[placeholder="What needs to be done?"i]
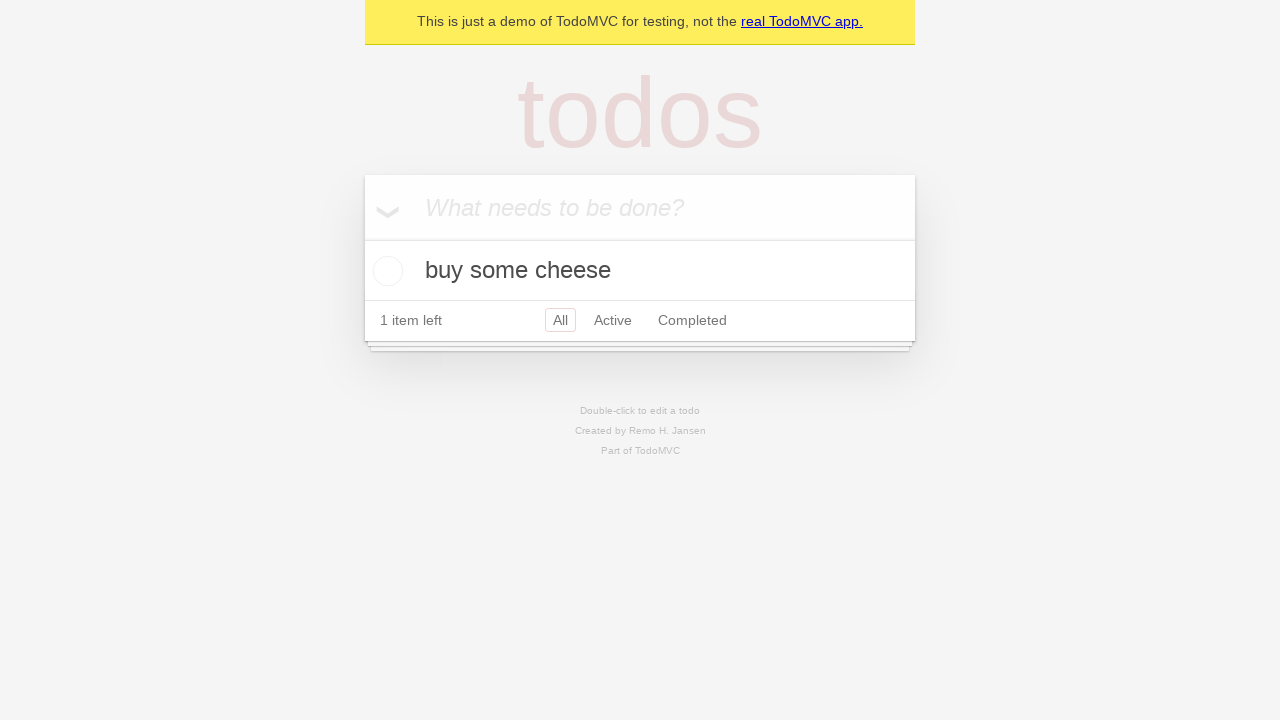

Filled input field with 'feed the cat' on internal:attr=[placeholder="What needs to be done?"i]
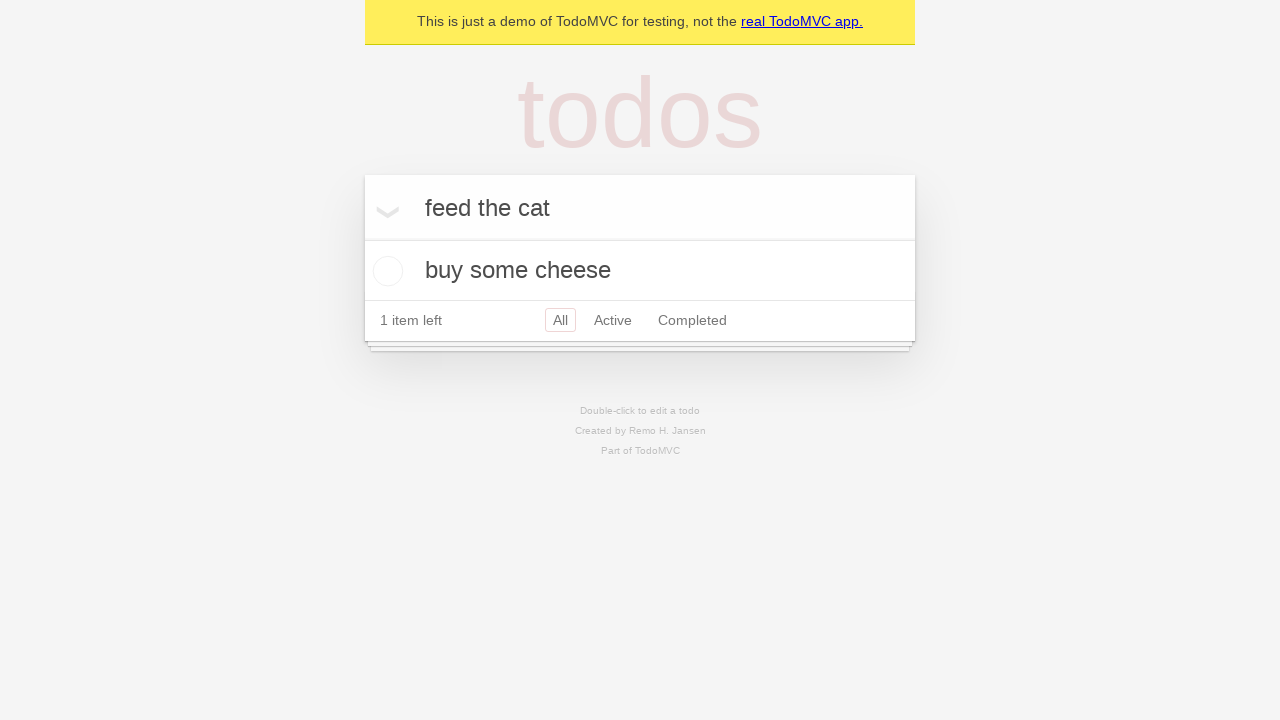

Pressed Enter to create second todo on internal:attr=[placeholder="What needs to be done?"i]
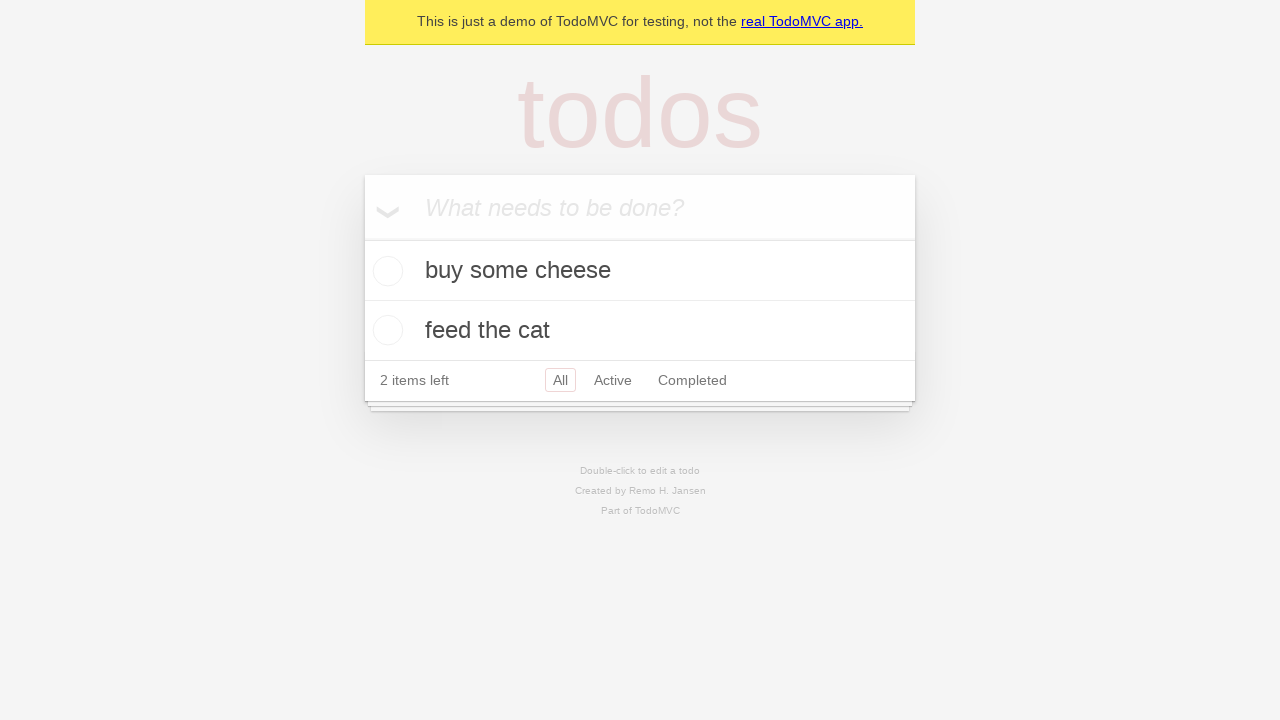

Filled input field with 'book a doctors appointment' on internal:attr=[placeholder="What needs to be done?"i]
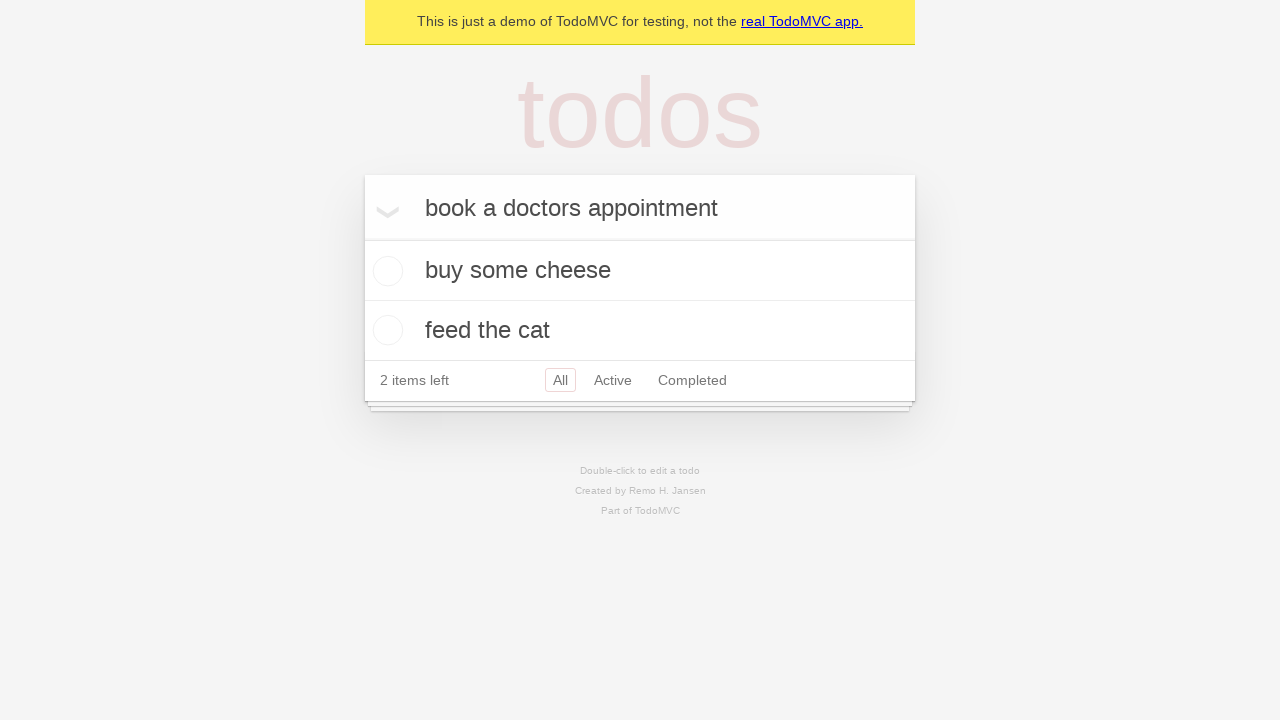

Pressed Enter to create third todo on internal:attr=[placeholder="What needs to be done?"i]
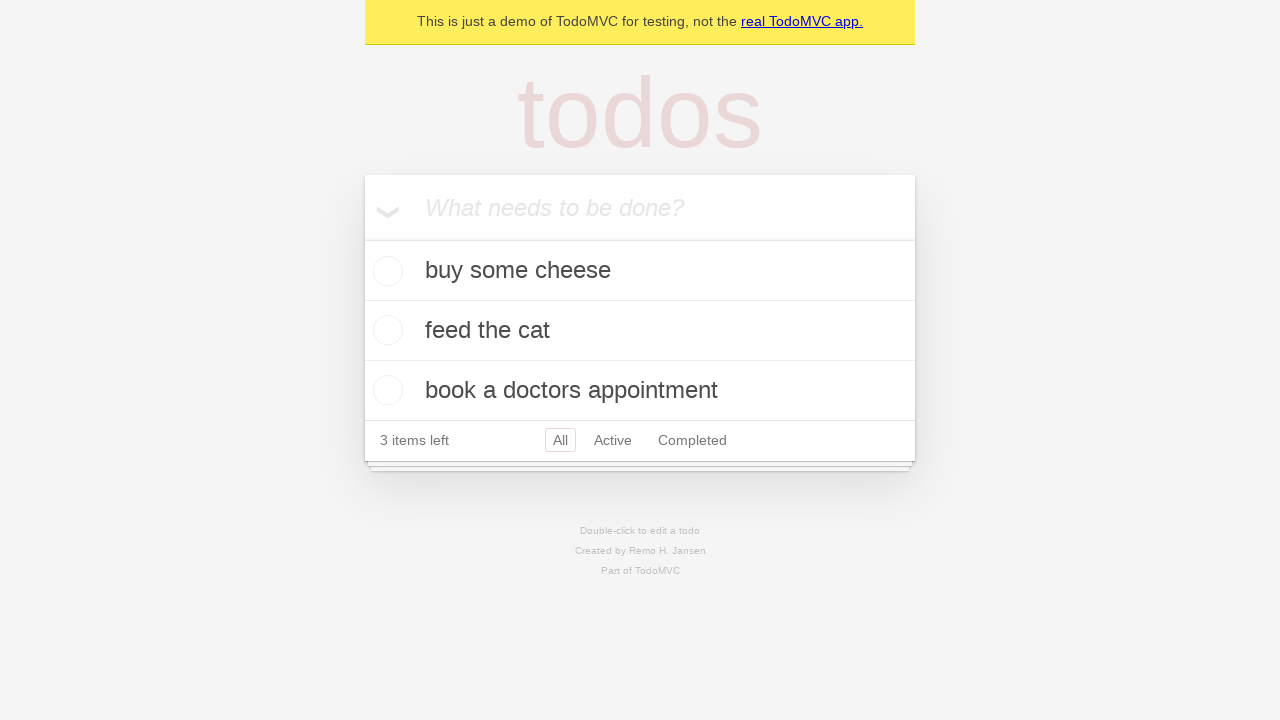

Checked the 'Mark all as complete' checkbox to complete all todos at (362, 238) on internal:label="Mark all as complete"i
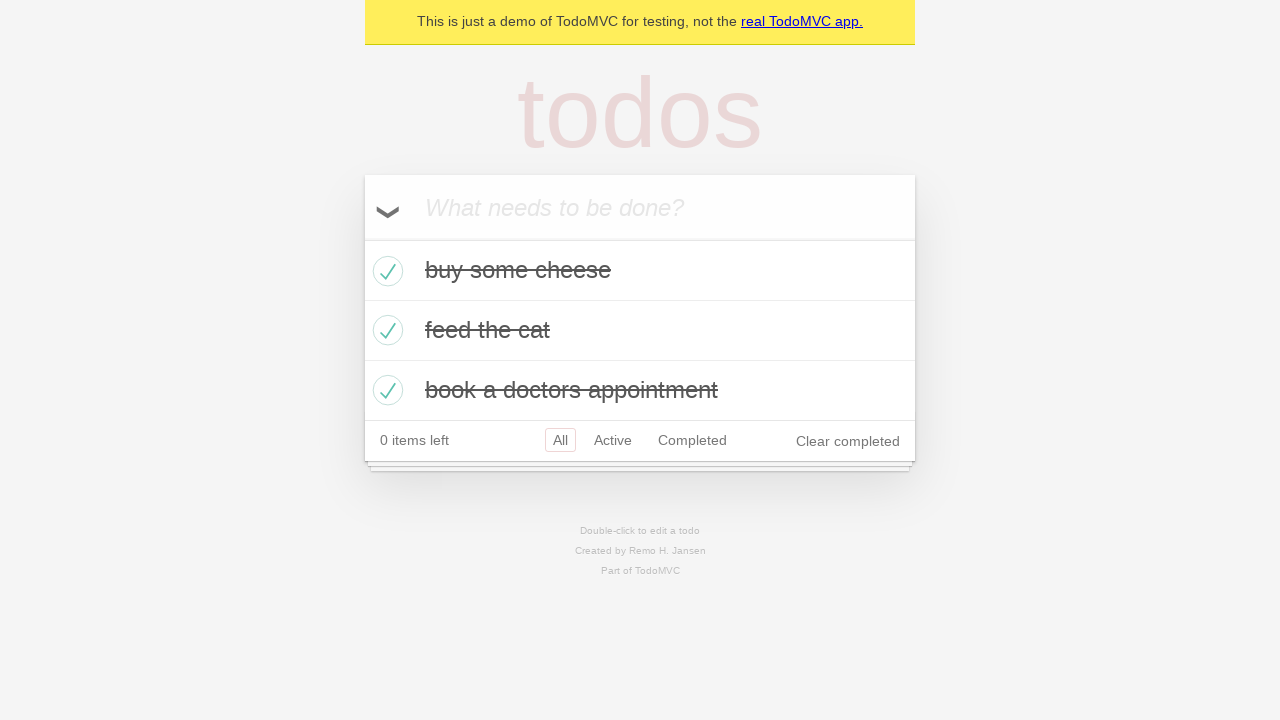

Unchecked the checkbox for the first todo item at (385, 271) on internal:testid=[data-testid="todo-item"s] >> nth=0 >> internal:role=checkbox
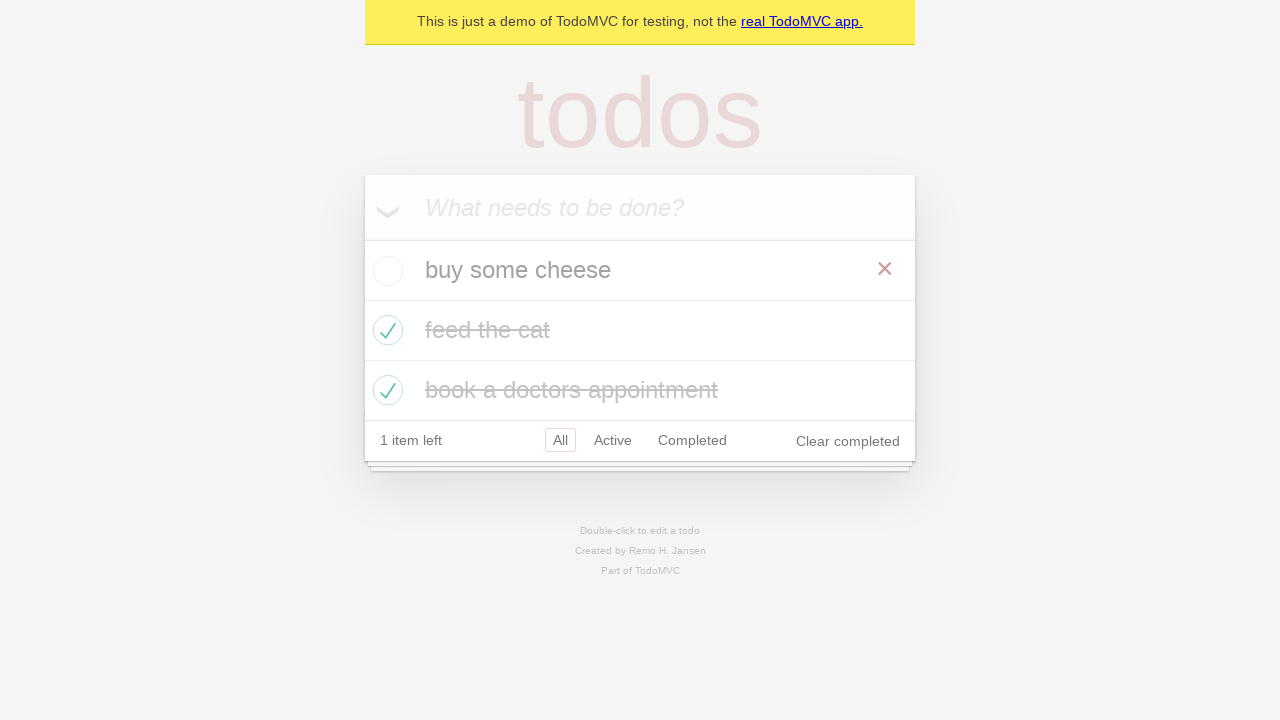

Checked the checkbox for the first todo item again at (385, 271) on internal:testid=[data-testid="todo-item"s] >> nth=0 >> internal:role=checkbox
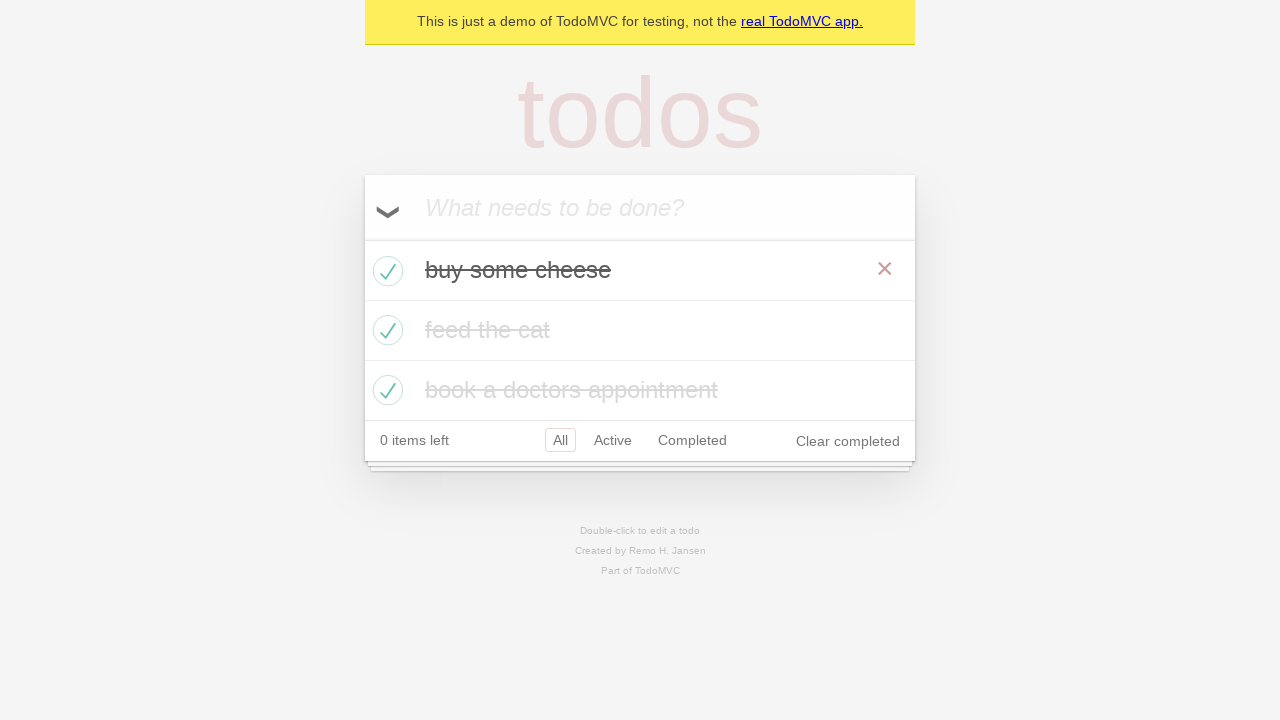

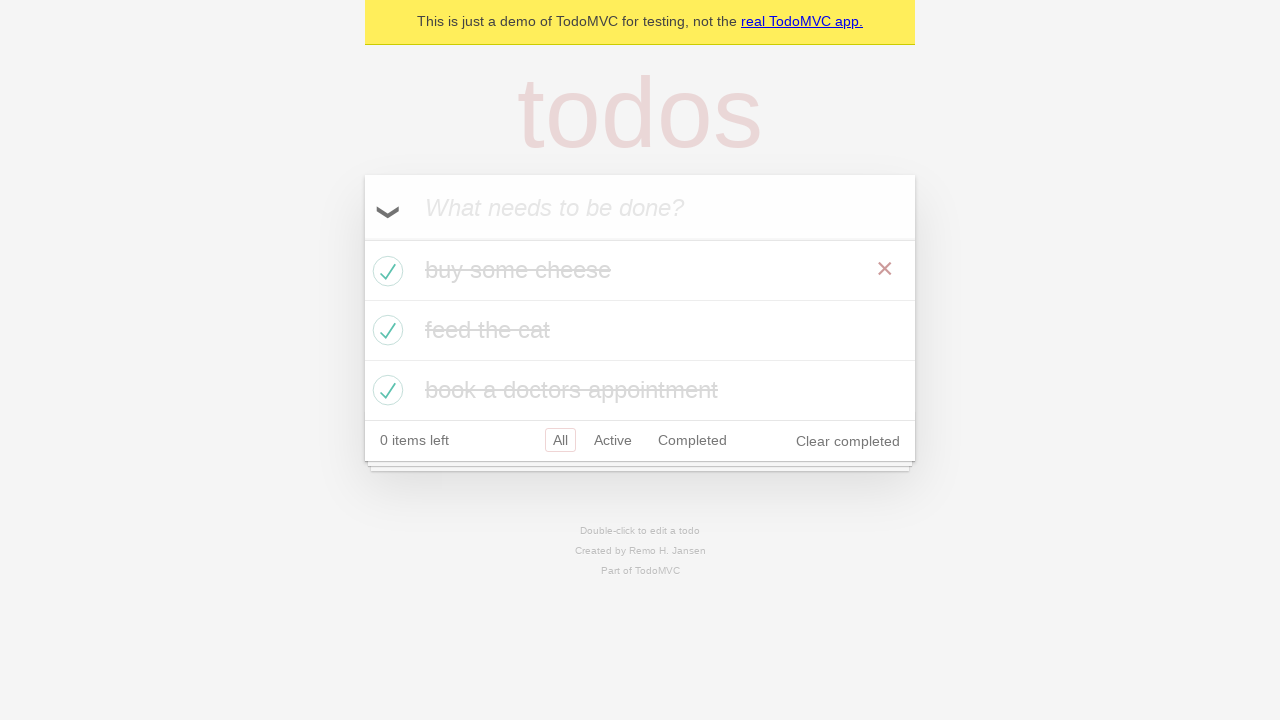